Tests course filtering by selecting a department from dropdown and clicking the filter button

Starting URL: https://gravitymvctestapplication.azurewebsites.net/Course/

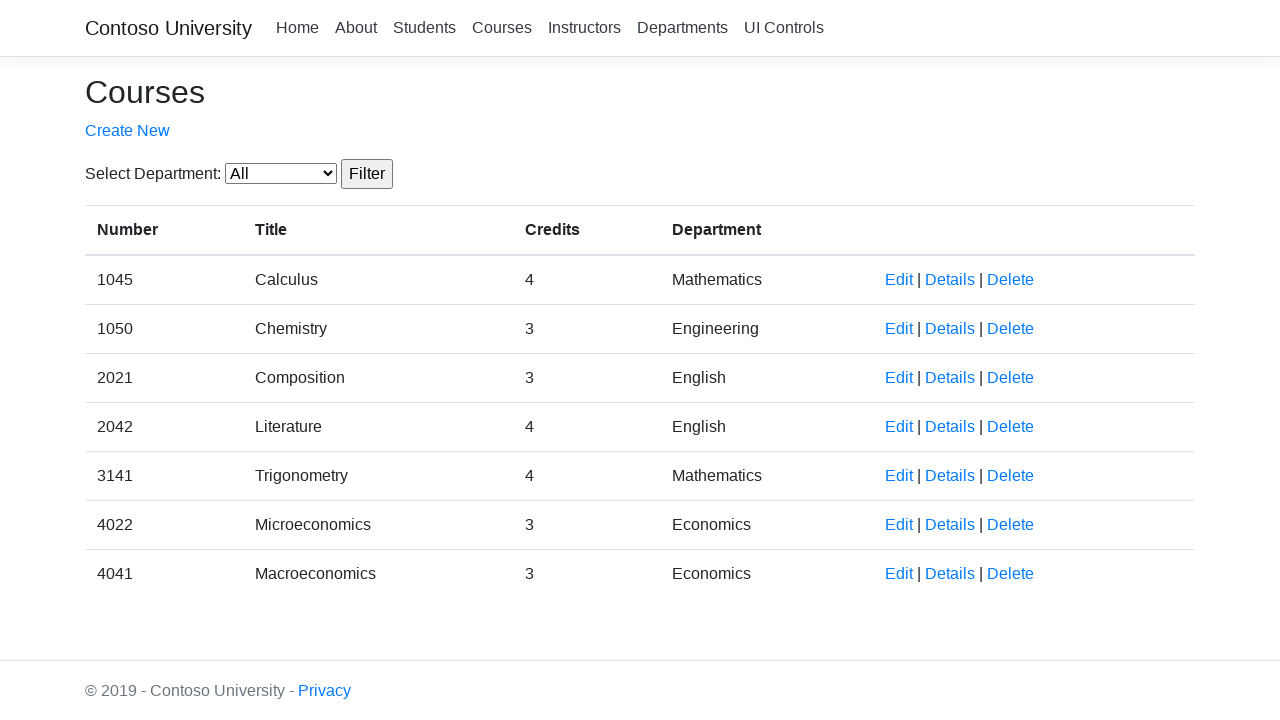

Selected department with value '4' from the dropdown on select#SelectedDepartment
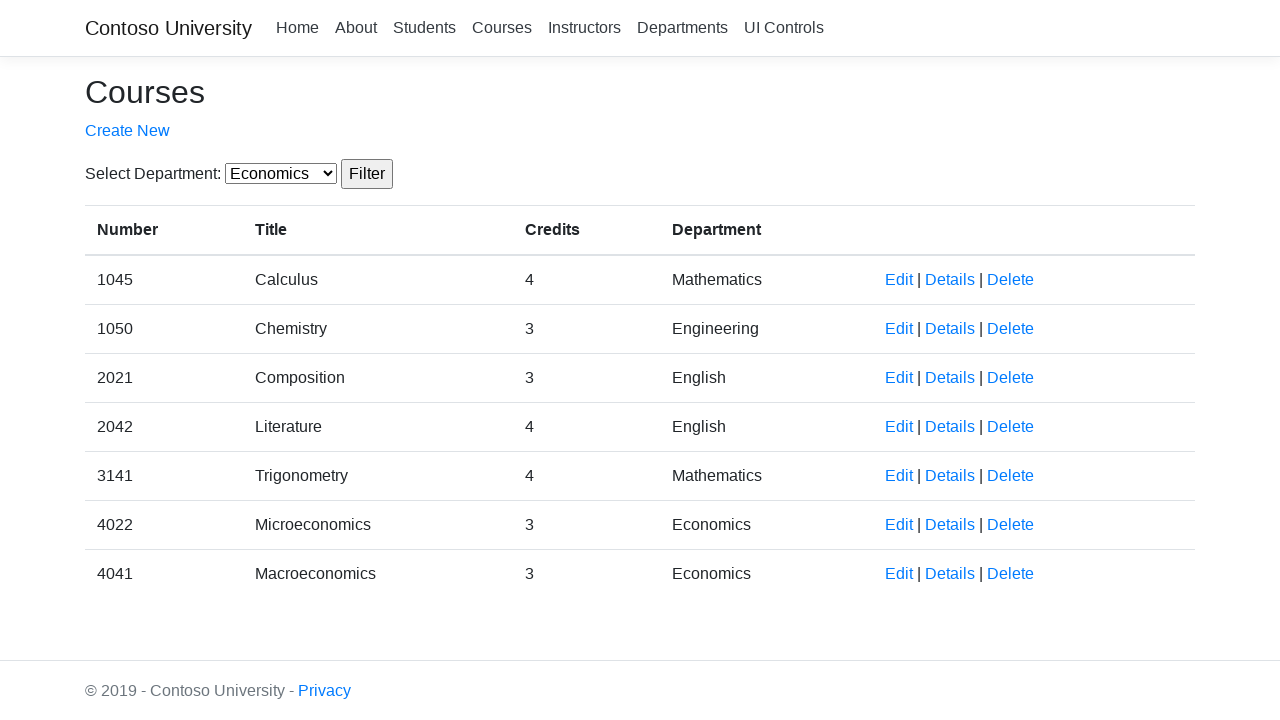

Clicked the Filter button to apply department filter at (367, 174) on input[value='Filter']
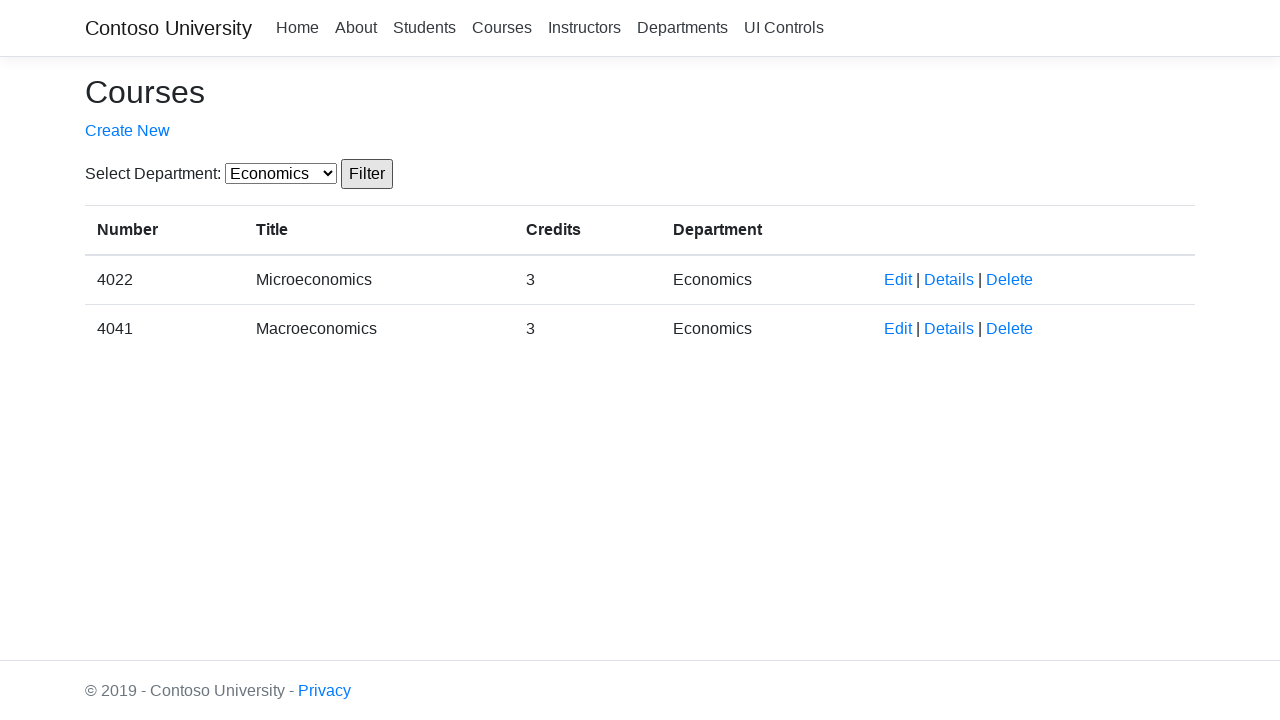

Page finished loading after applying course filter
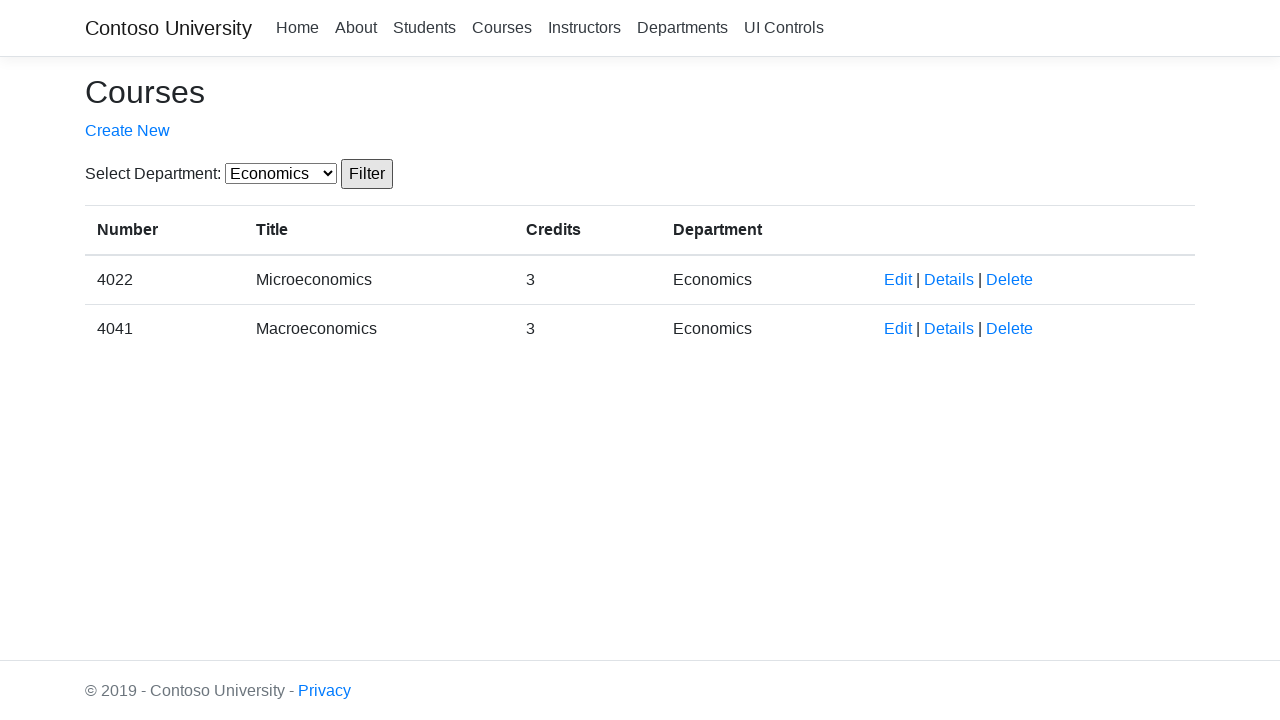

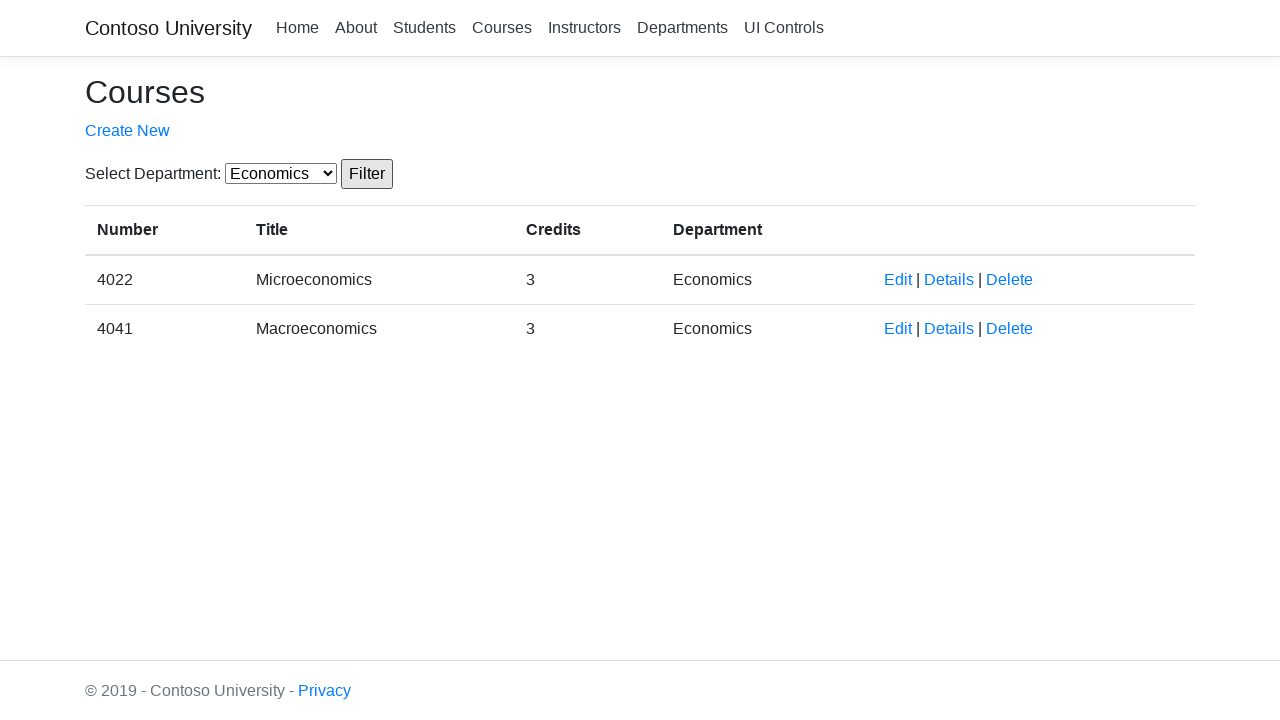